Tests the "More about service" link in the payment section navigates to the correct help page

Starting URL: https://mts.by

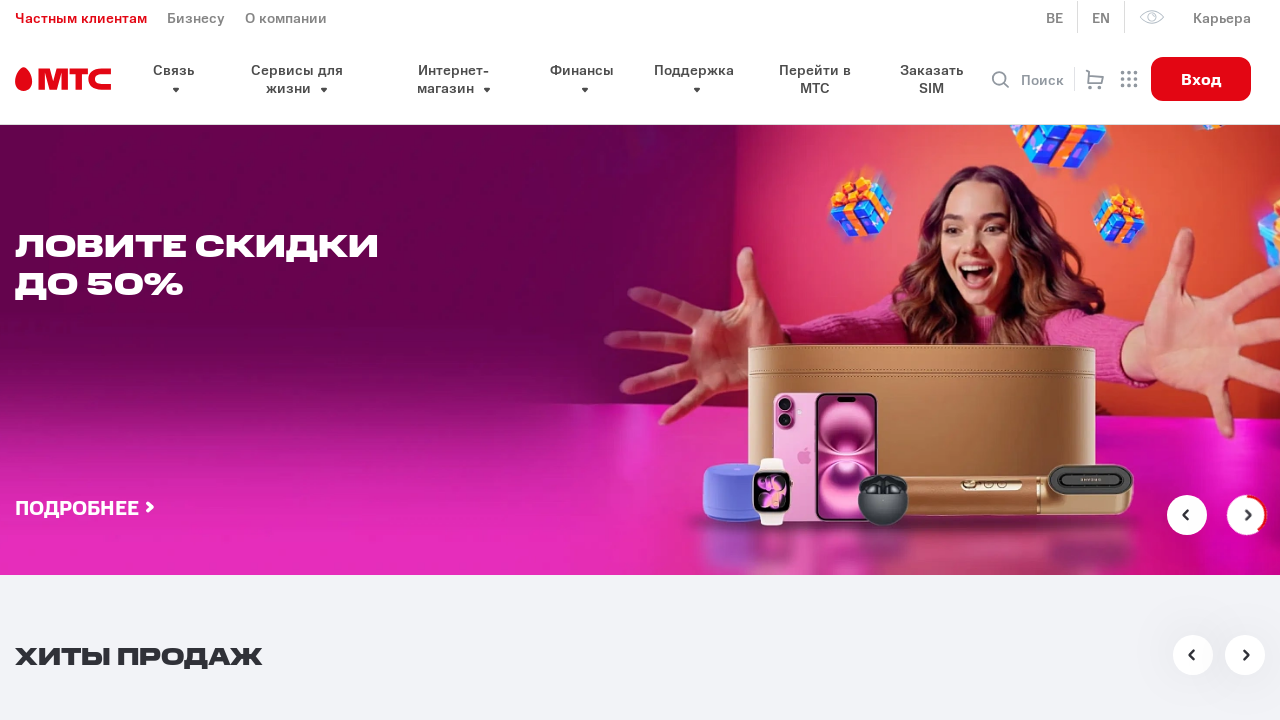

Clicked 'More about service' link in payment section at (190, 361) on .pay__wrapper a
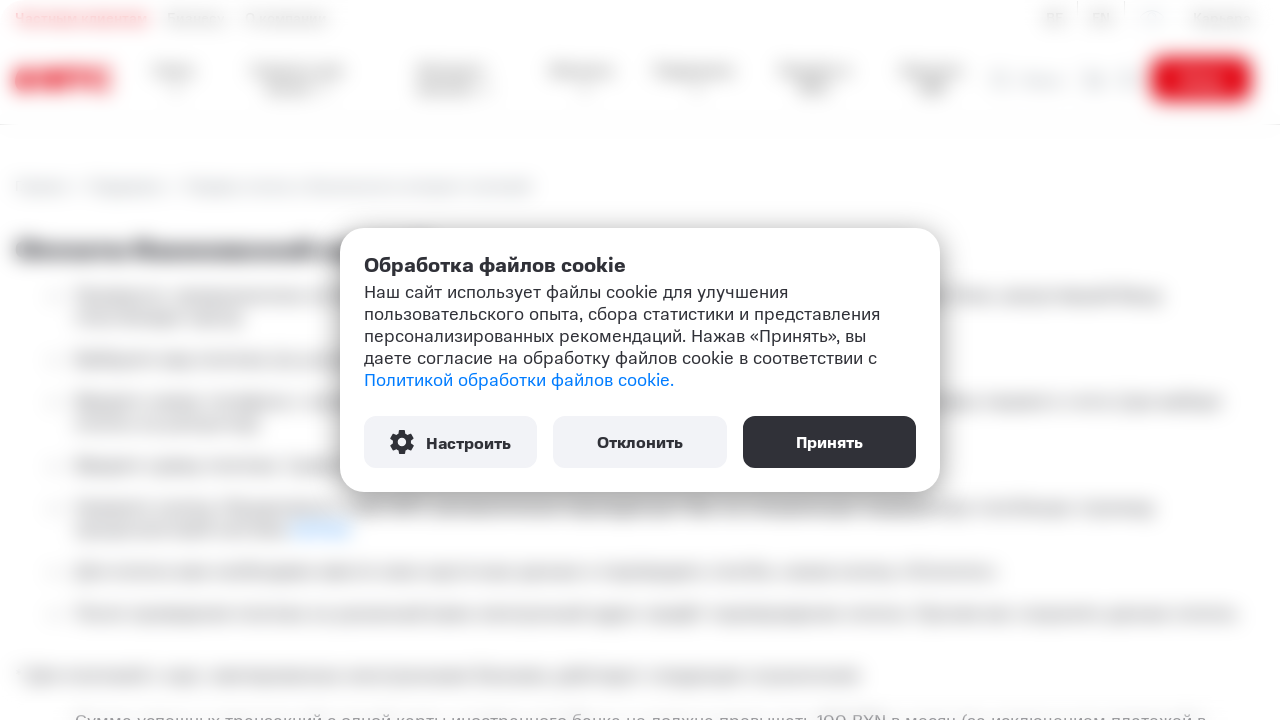

Navigated to help page about payment order and security
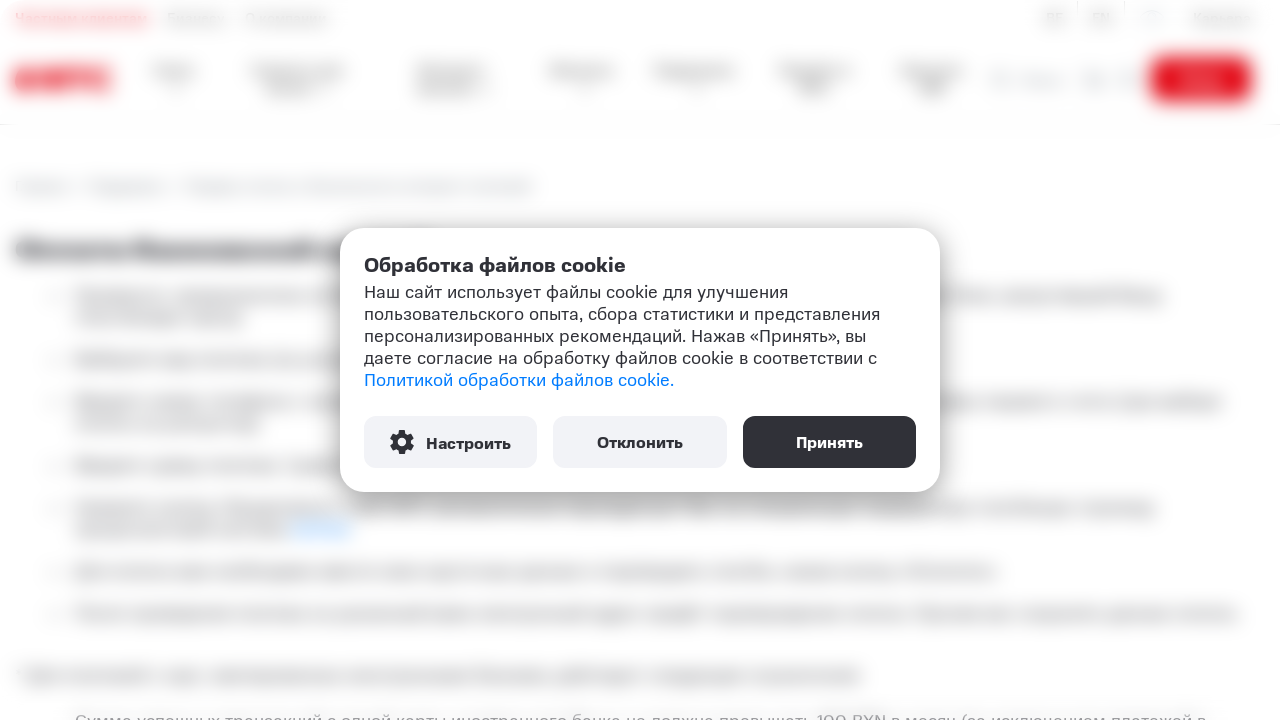

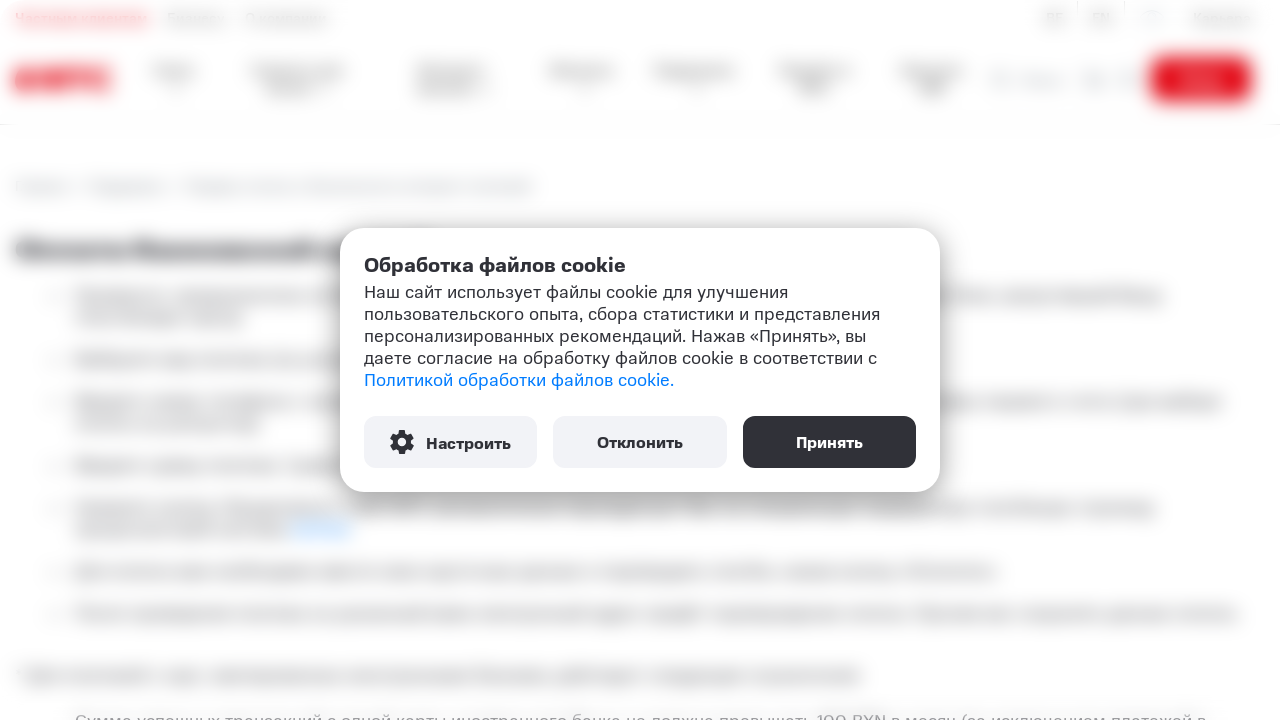